Tests navigation to the blog section of anhtester.com by clicking the blog link

Starting URL: https://anhtester.com

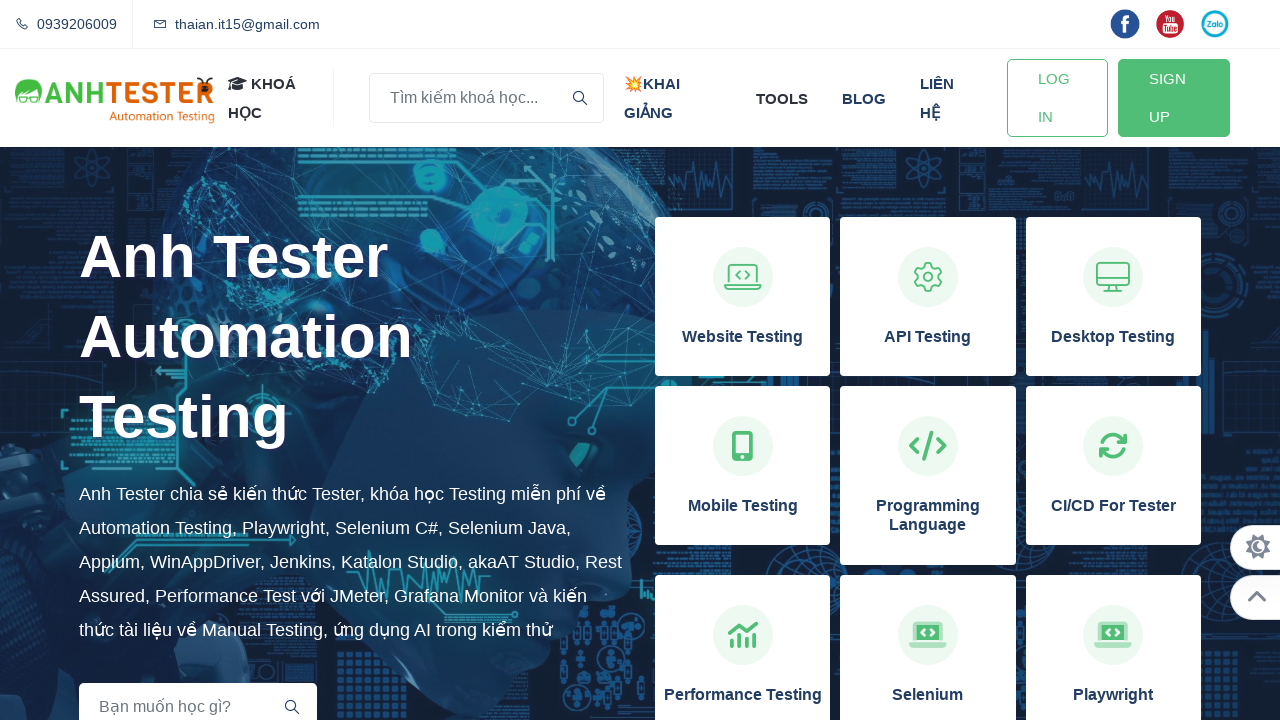

Clicked on the blog link at (864, 98) on xpath=//a[normalize-space()='blog']
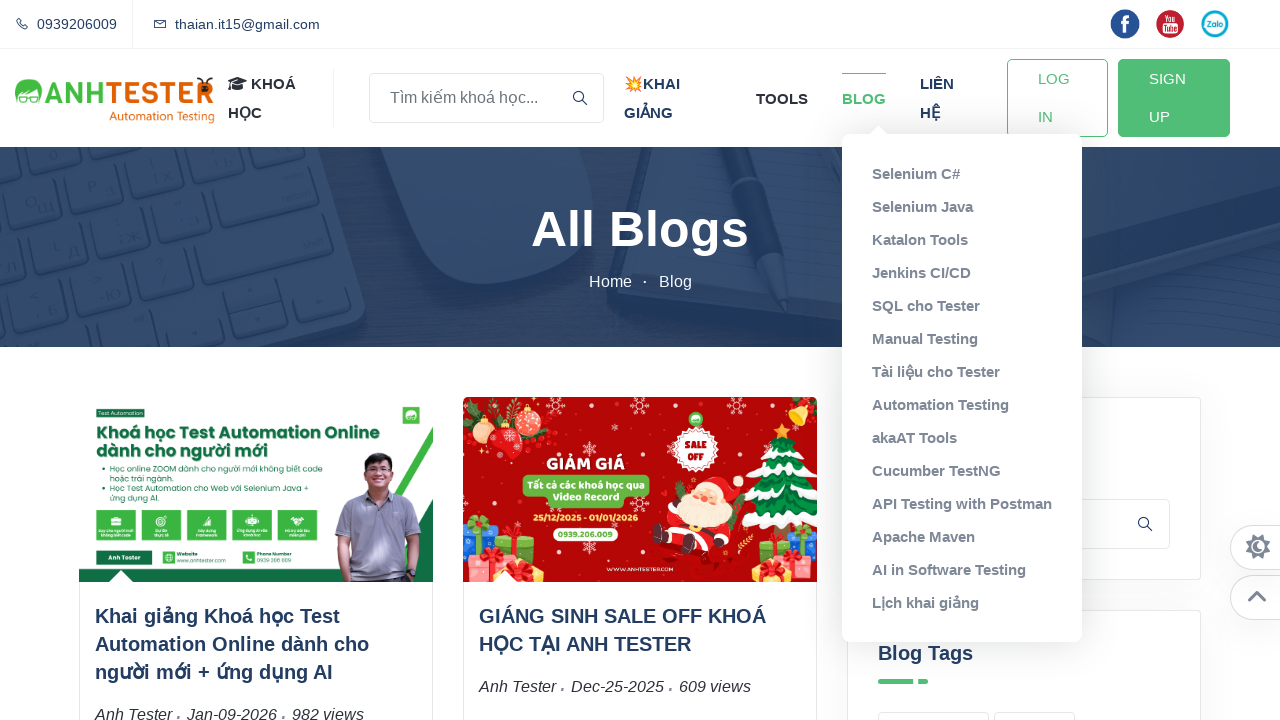

Blog page loaded successfully (networkidle state reached)
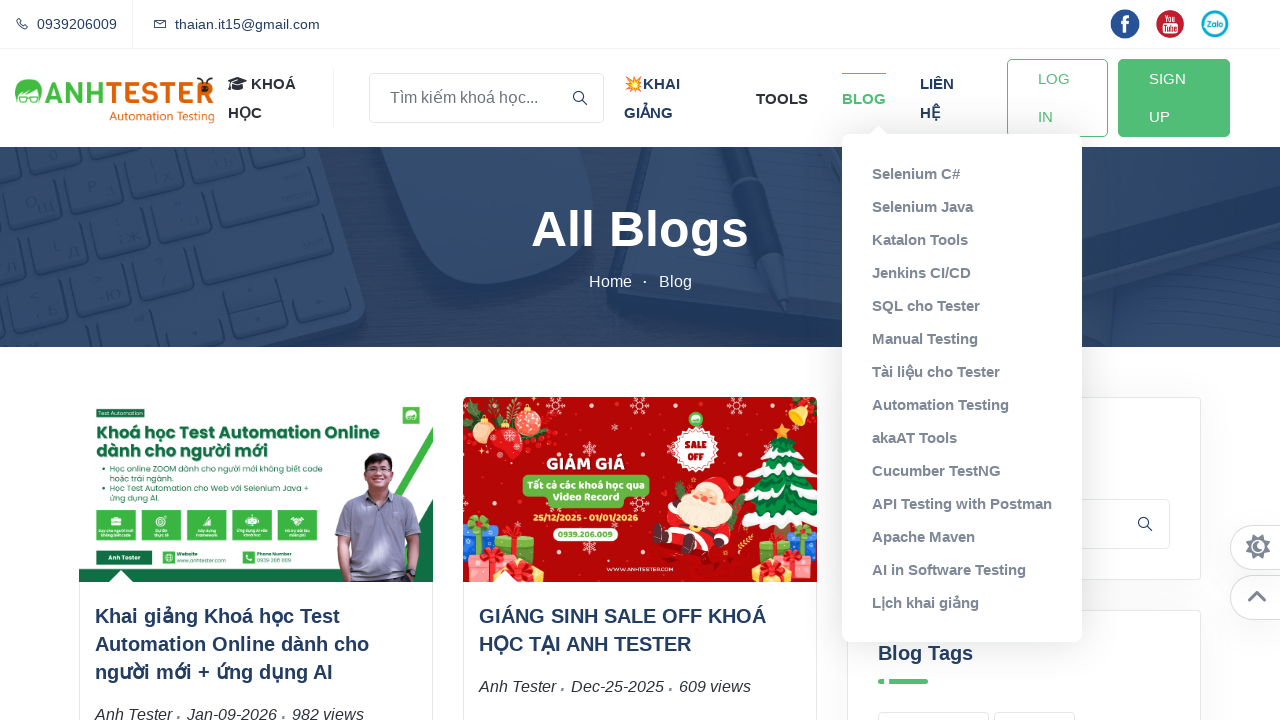

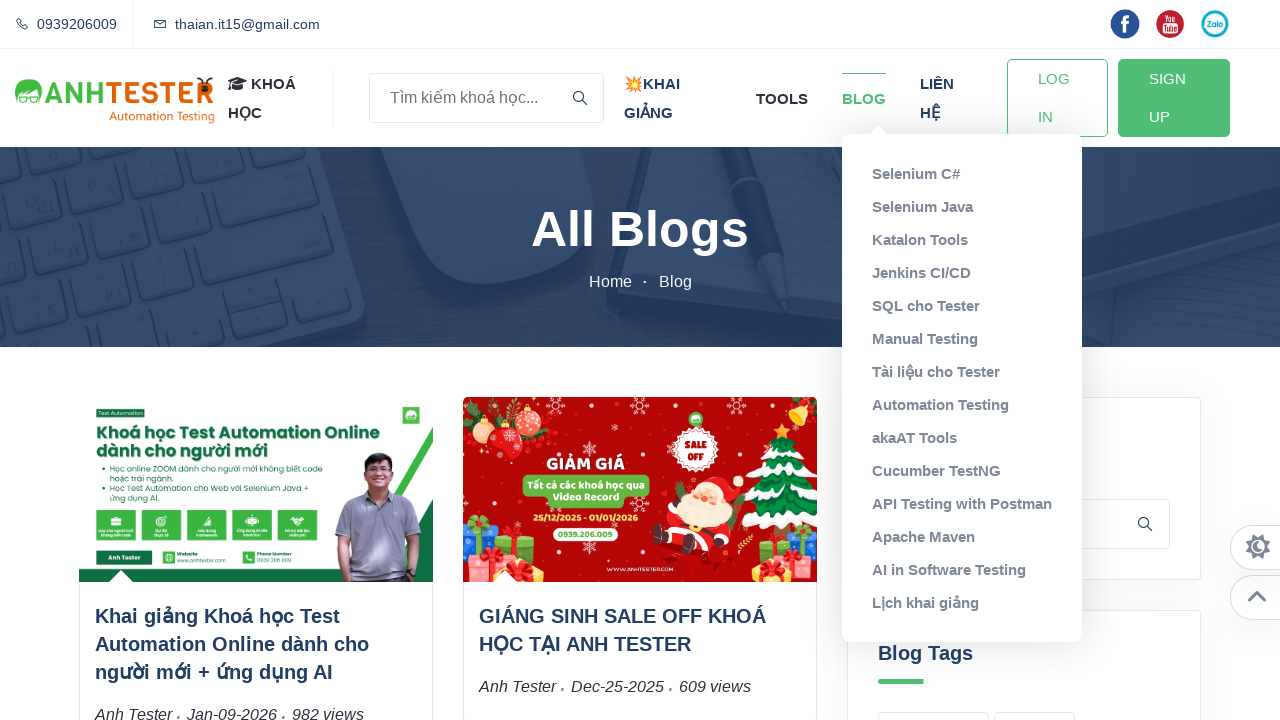